Tests adding todo items by filling the input field and pressing Enter, then verifying the items appear in the list

Starting URL: https://demo.playwright.dev/todomvc

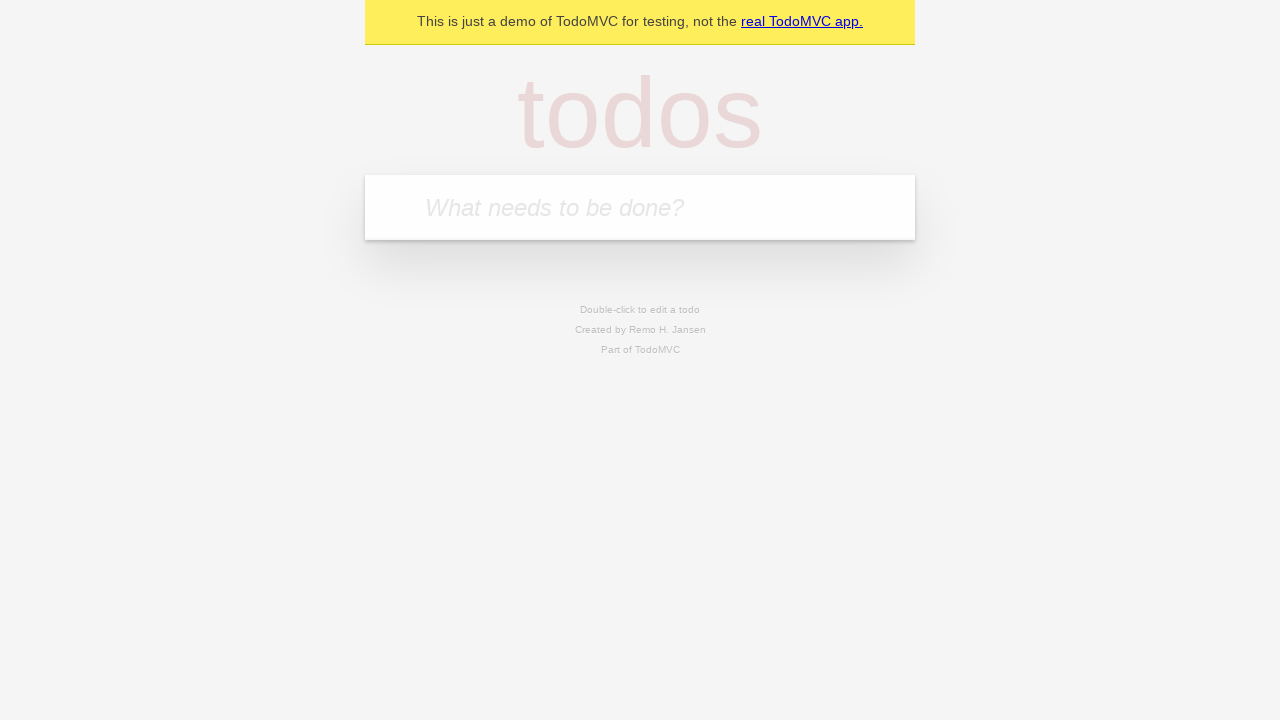

Filled todo input field with 'buy some cheese' on internal:attr=[placeholder="What needs to be done?"i]
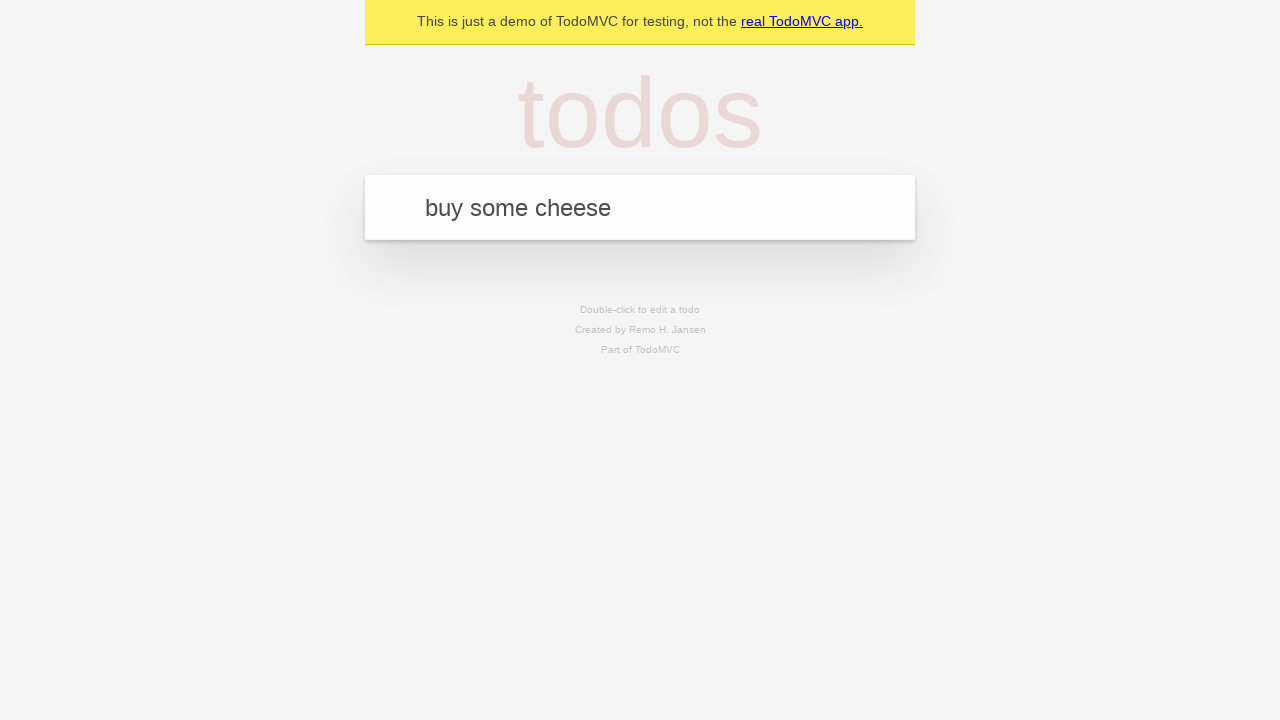

Pressed Enter to create first todo item on internal:attr=[placeholder="What needs to be done?"i]
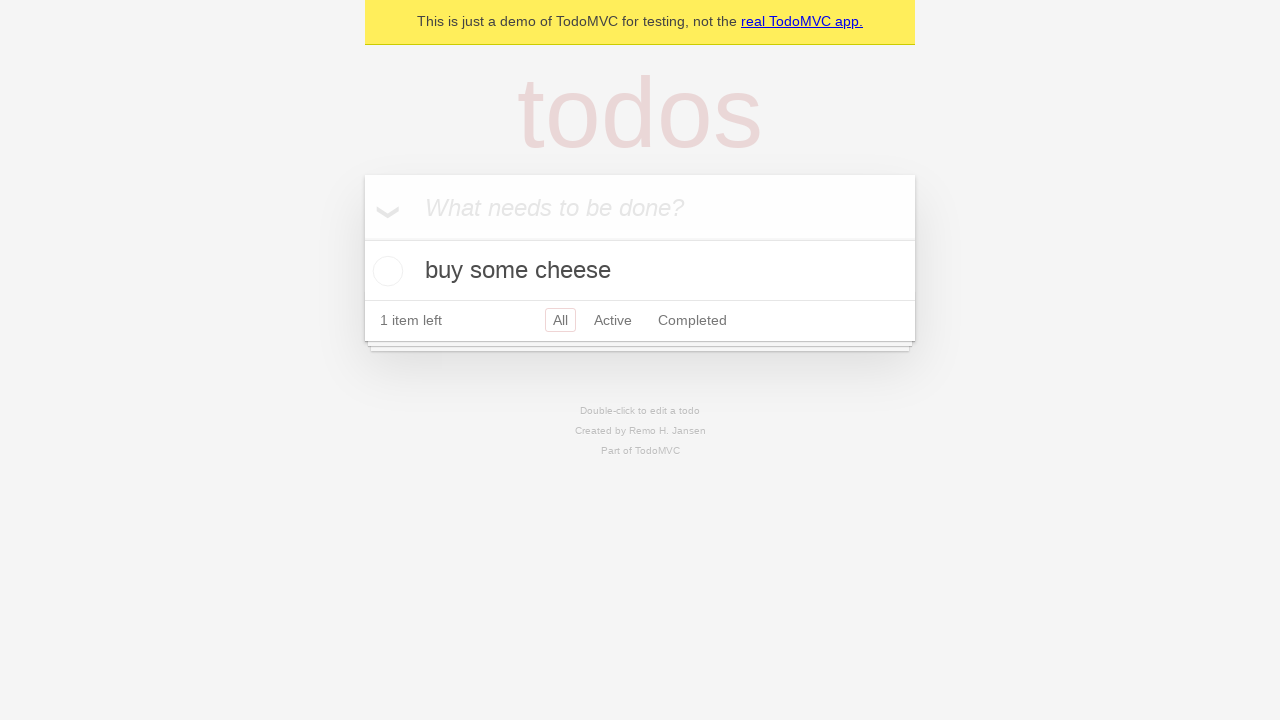

First todo item appeared in the list
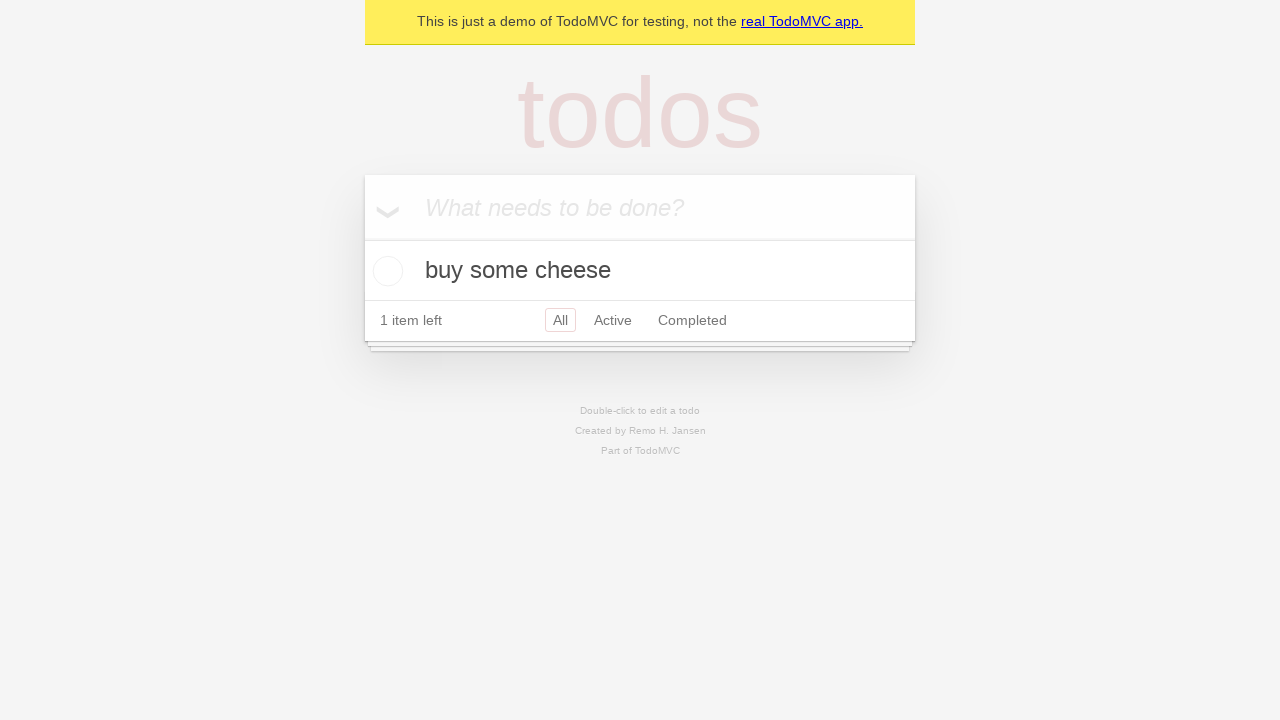

Filled todo input field with 'feed the cat' on internal:attr=[placeholder="What needs to be done?"i]
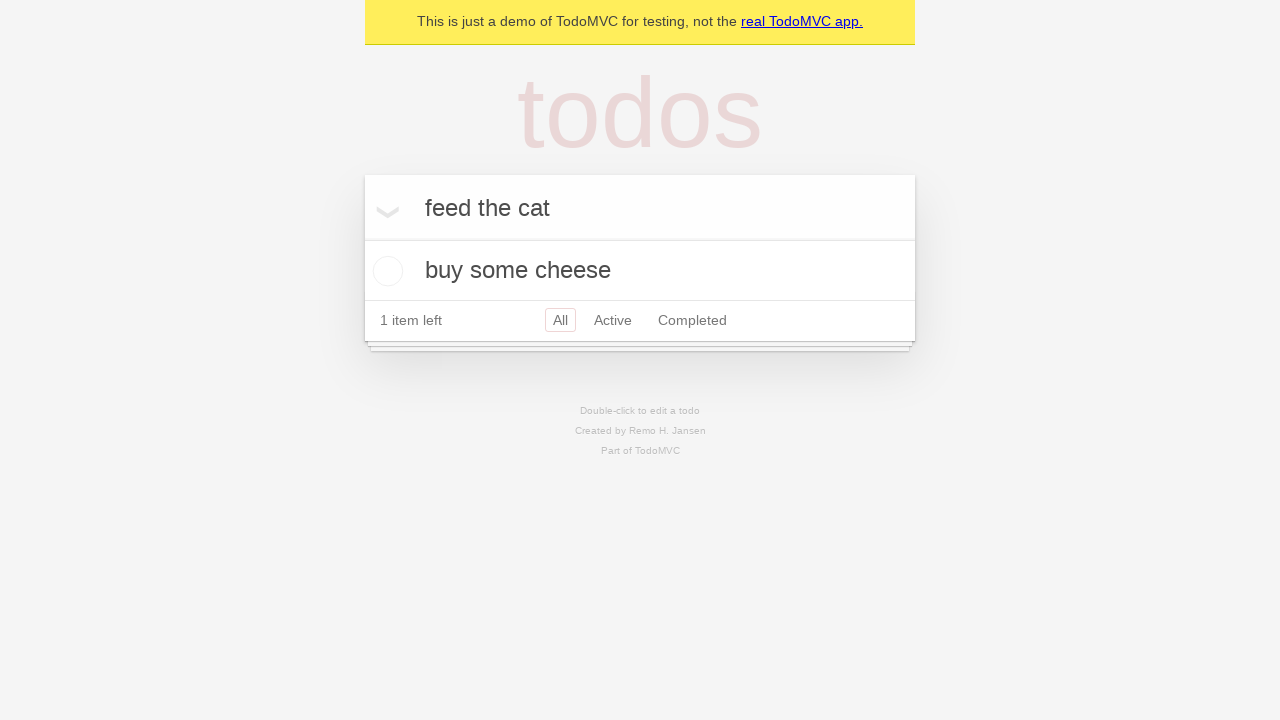

Pressed Enter to create second todo item on internal:attr=[placeholder="What needs to be done?"i]
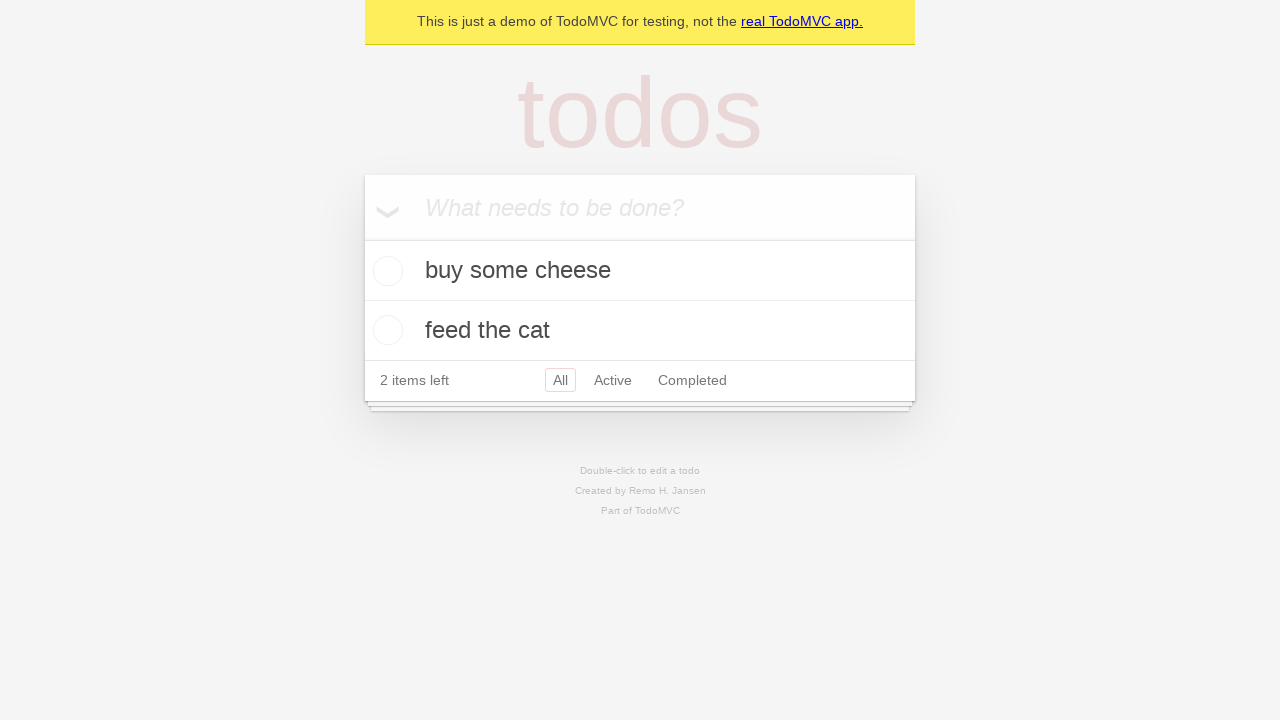

Verified both todo items are visible in the list
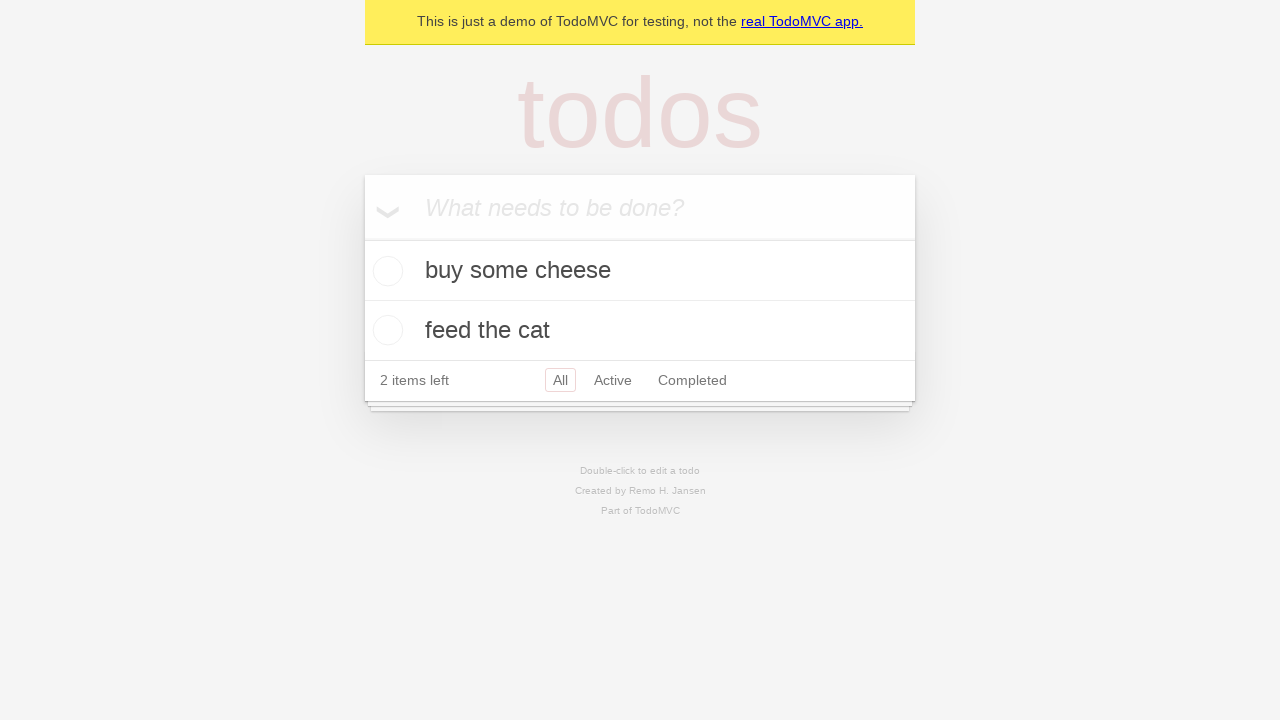

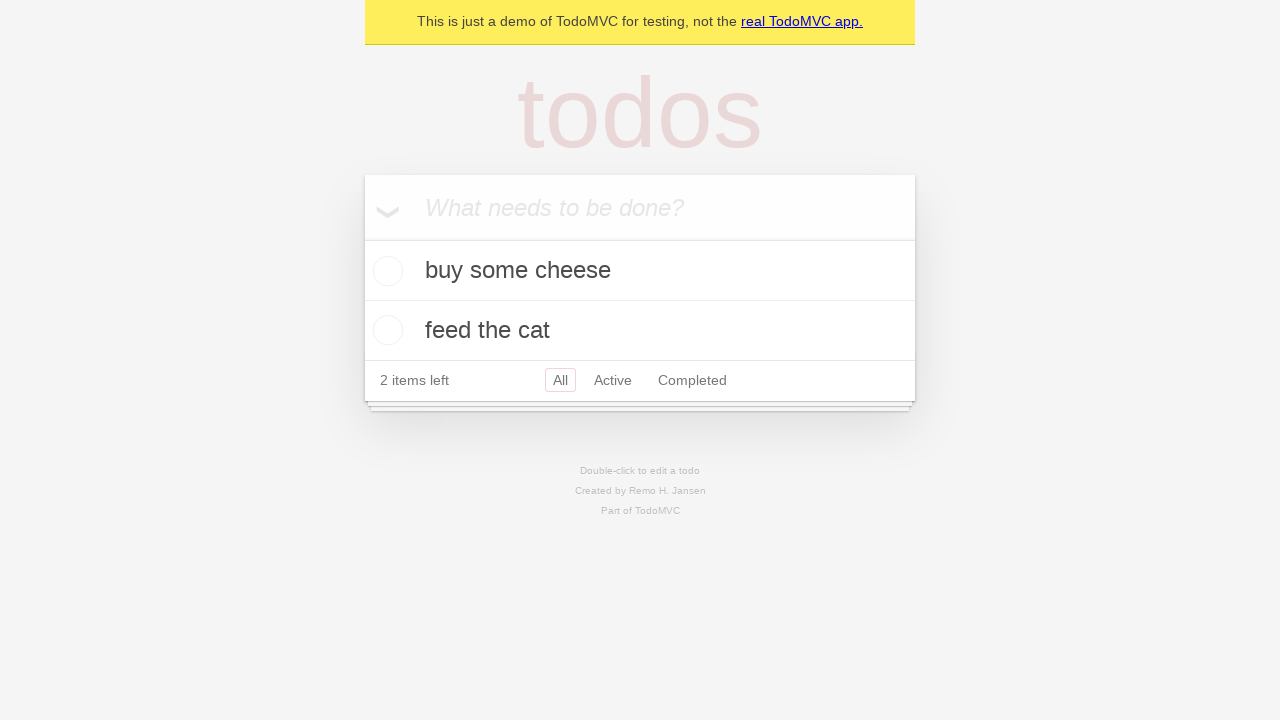